Tests the scrollable table on the practice page by scrolling to view all rows and verifying that the sum of values in the 4th column matches the displayed total amount

Starting URL: https://rahulshettyacademy.com/AutomationPractice/

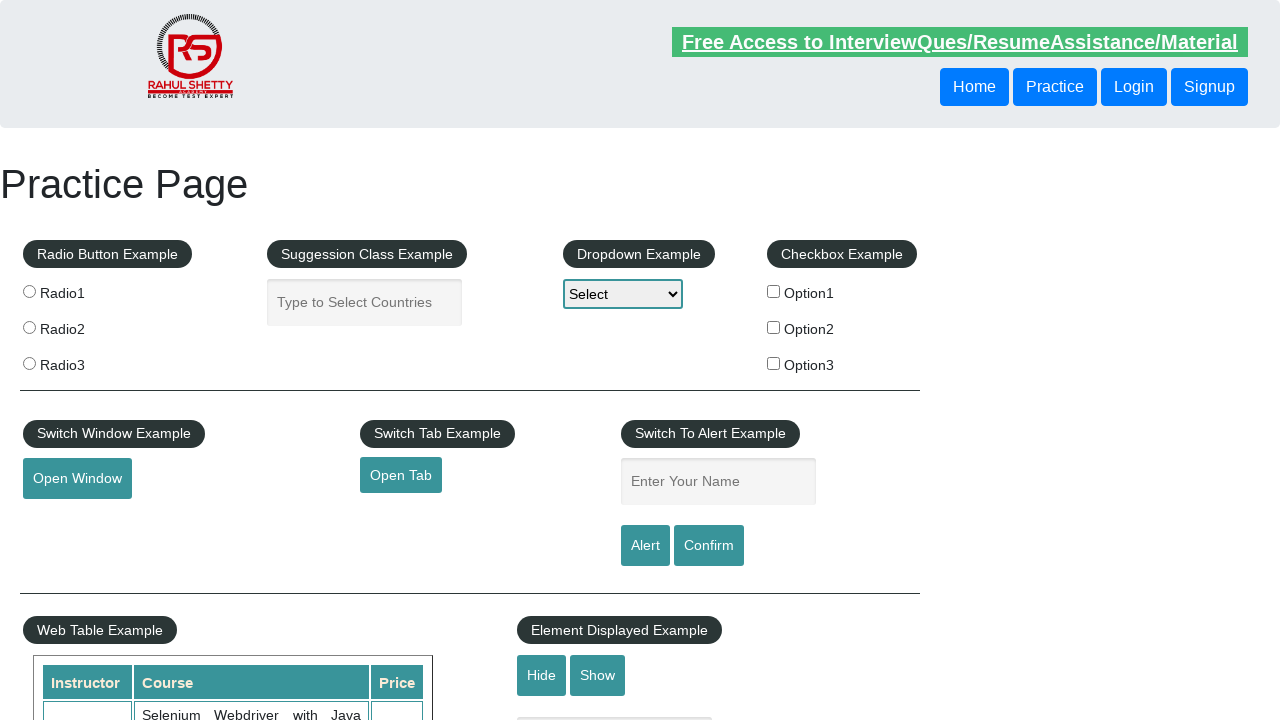

Scrolled down the page by 500 pixels
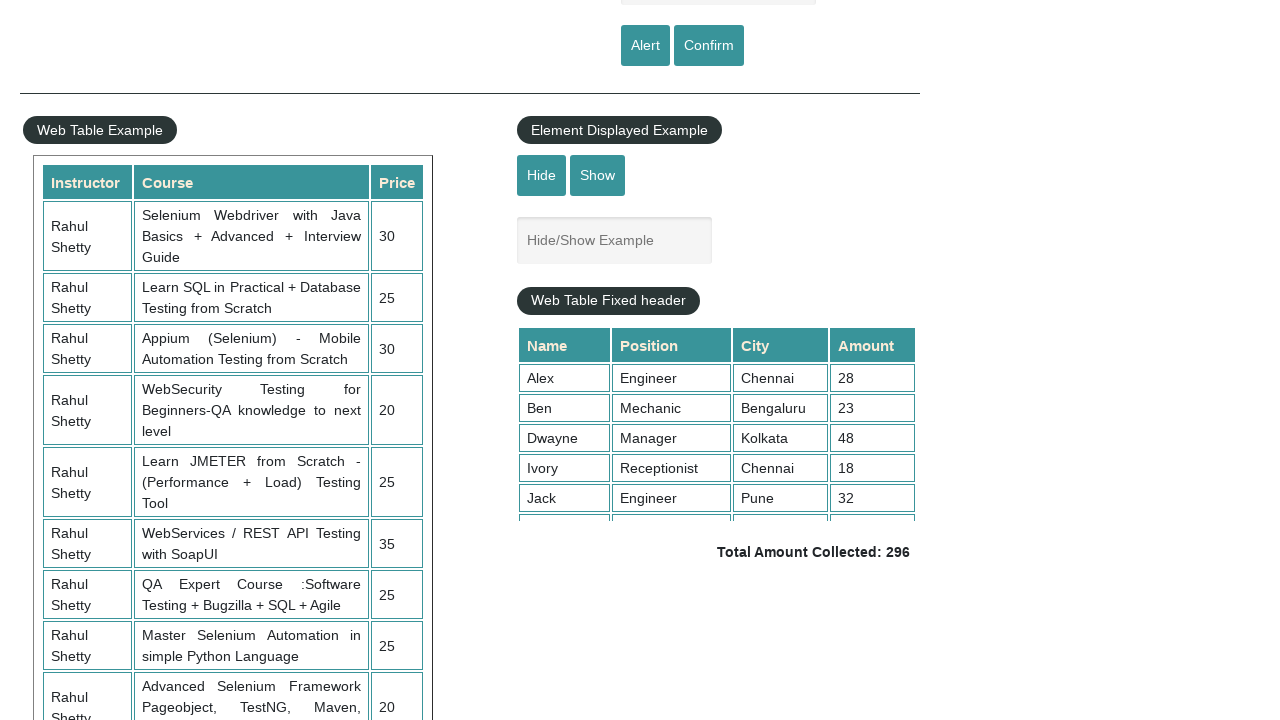

Waited 1 second for page to settle
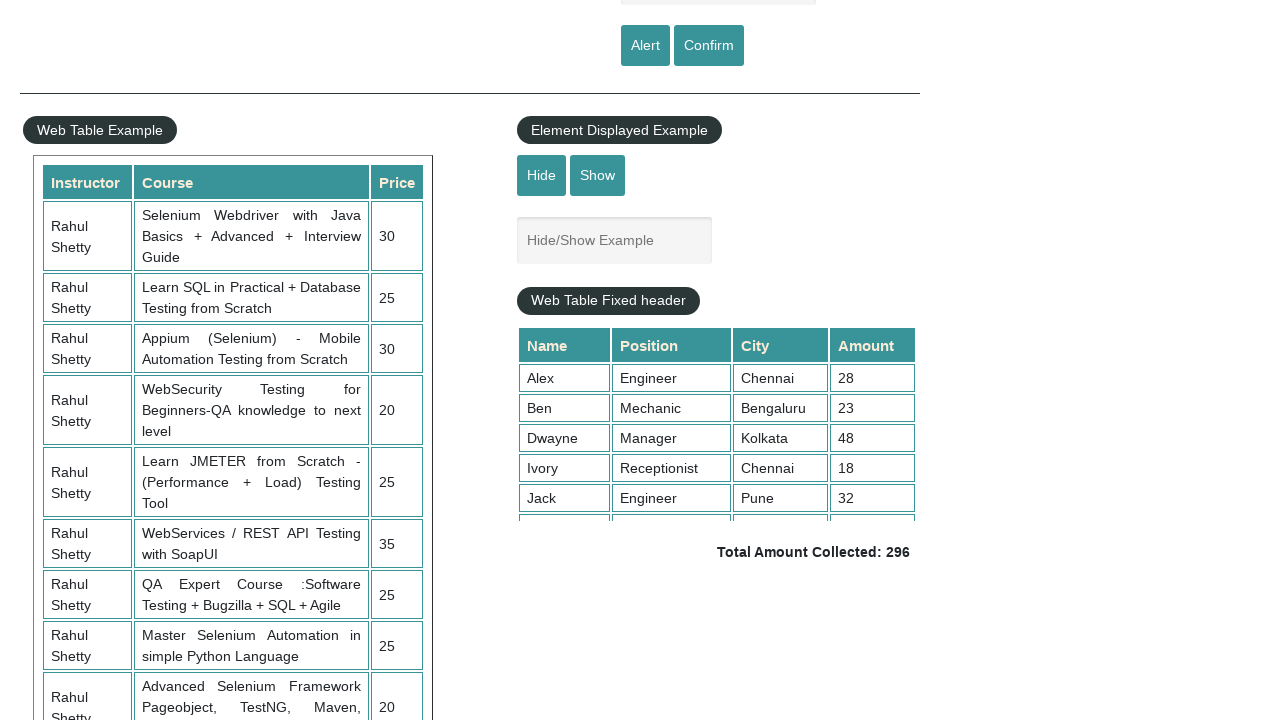

Scrolled within table container to view all rows
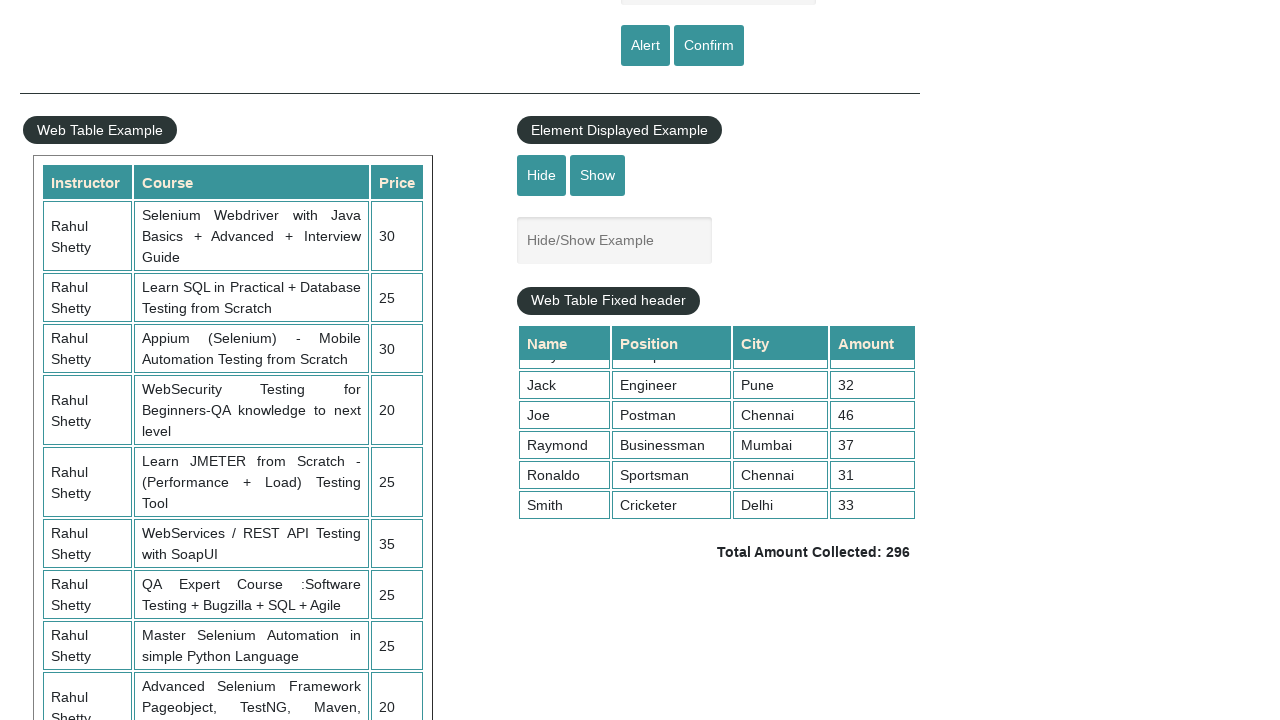

Waited 1 second for table scroll to complete
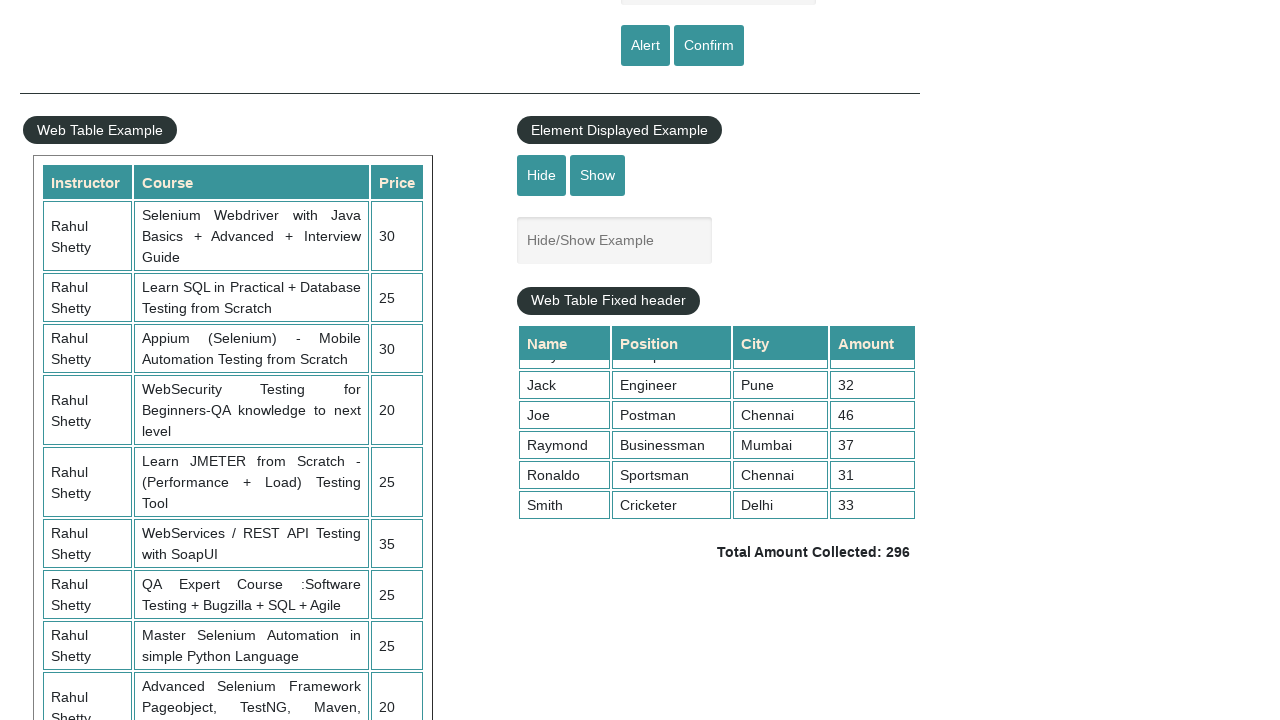

Retrieved all values from 4th column of table (9 rows found)
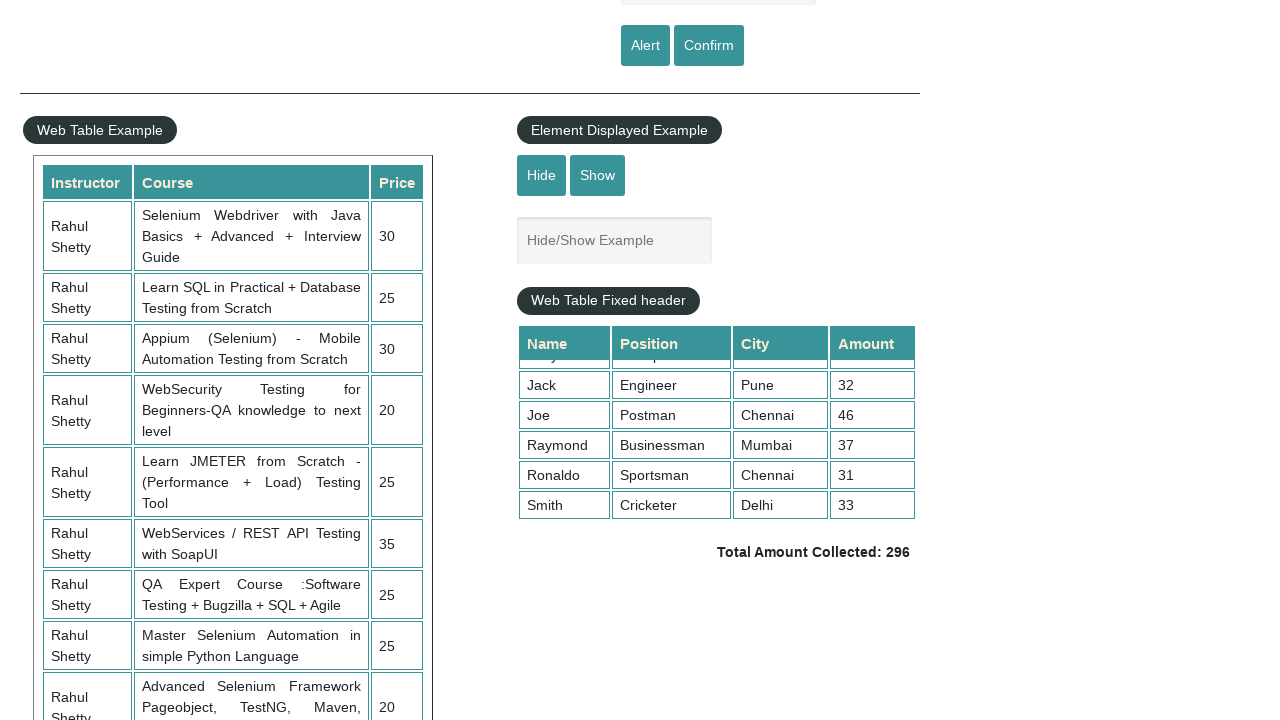

Calculated sum of all 4th column values: 296
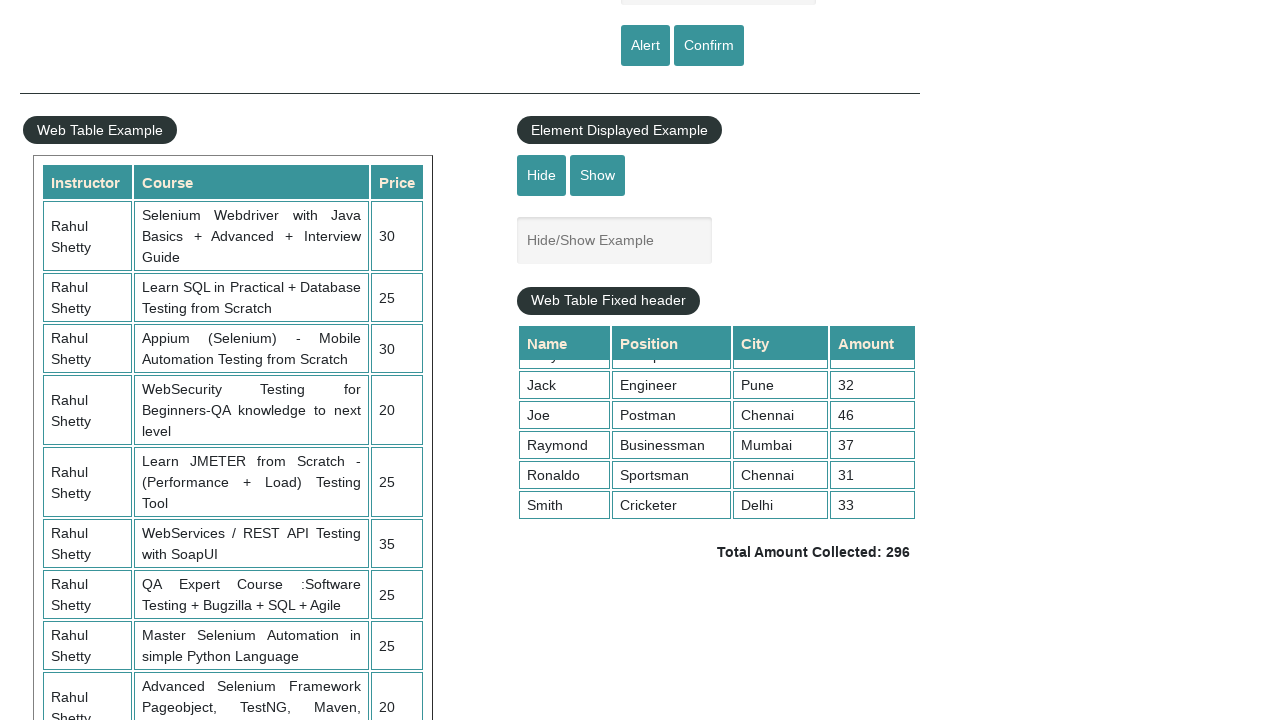

Located total amount display element
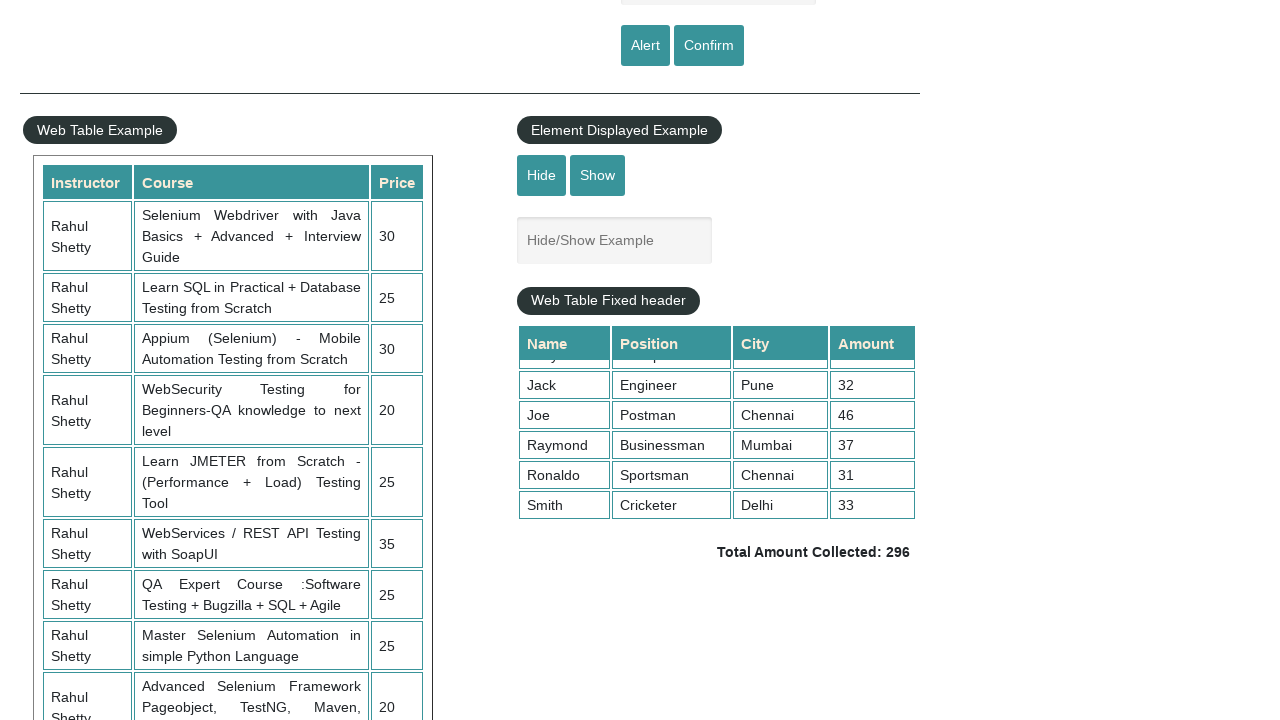

Extracted total amount text: 296
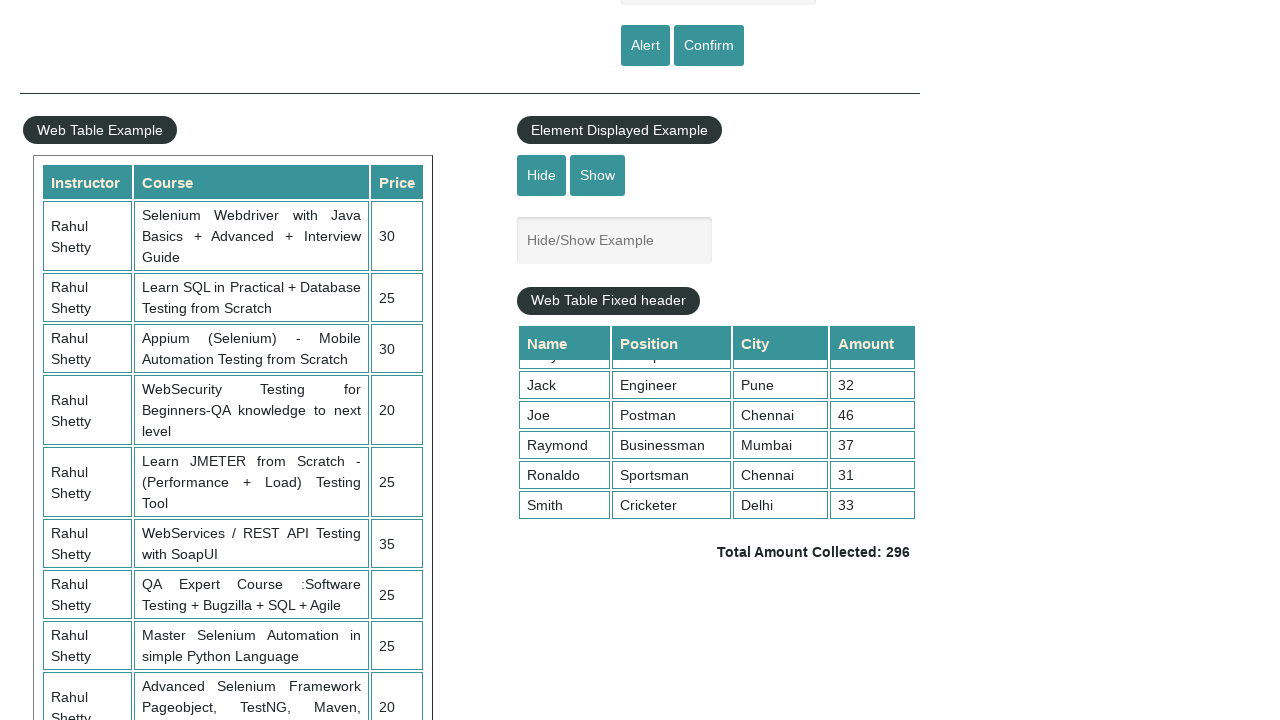

Converted expected total to integer: 296
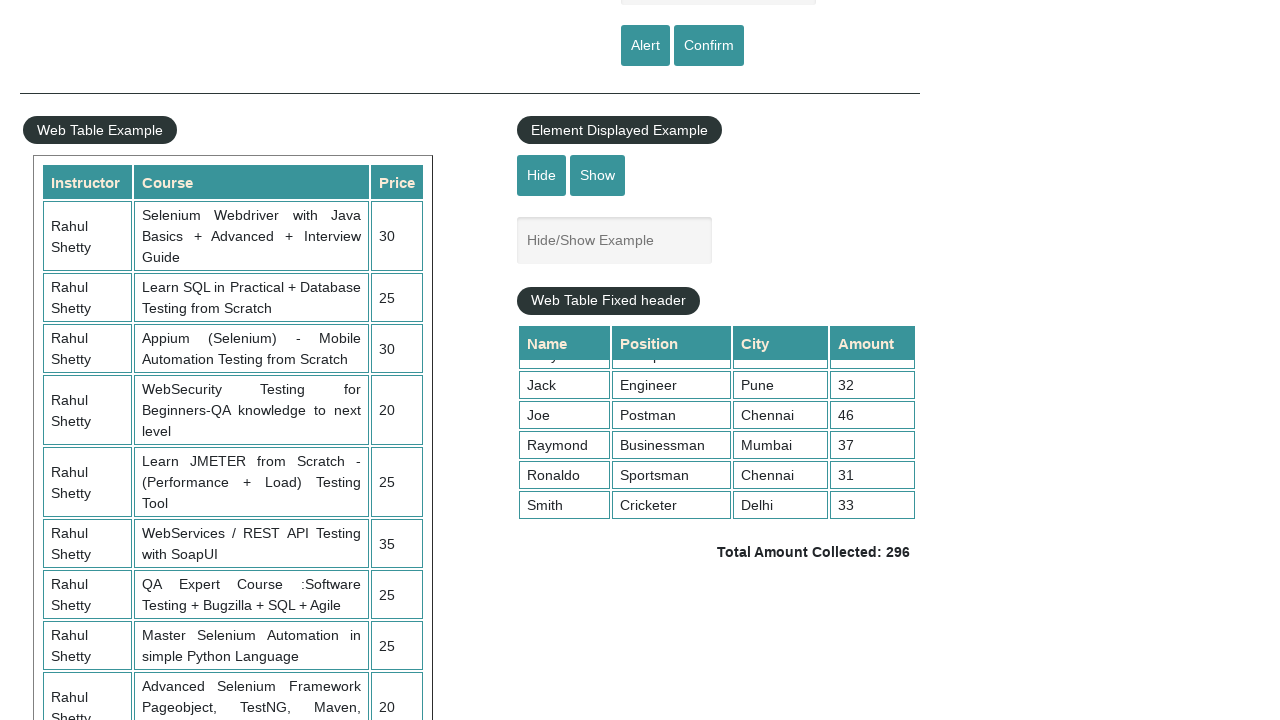

Assertion passed: Calculated sum (296) matches displayed total (296)
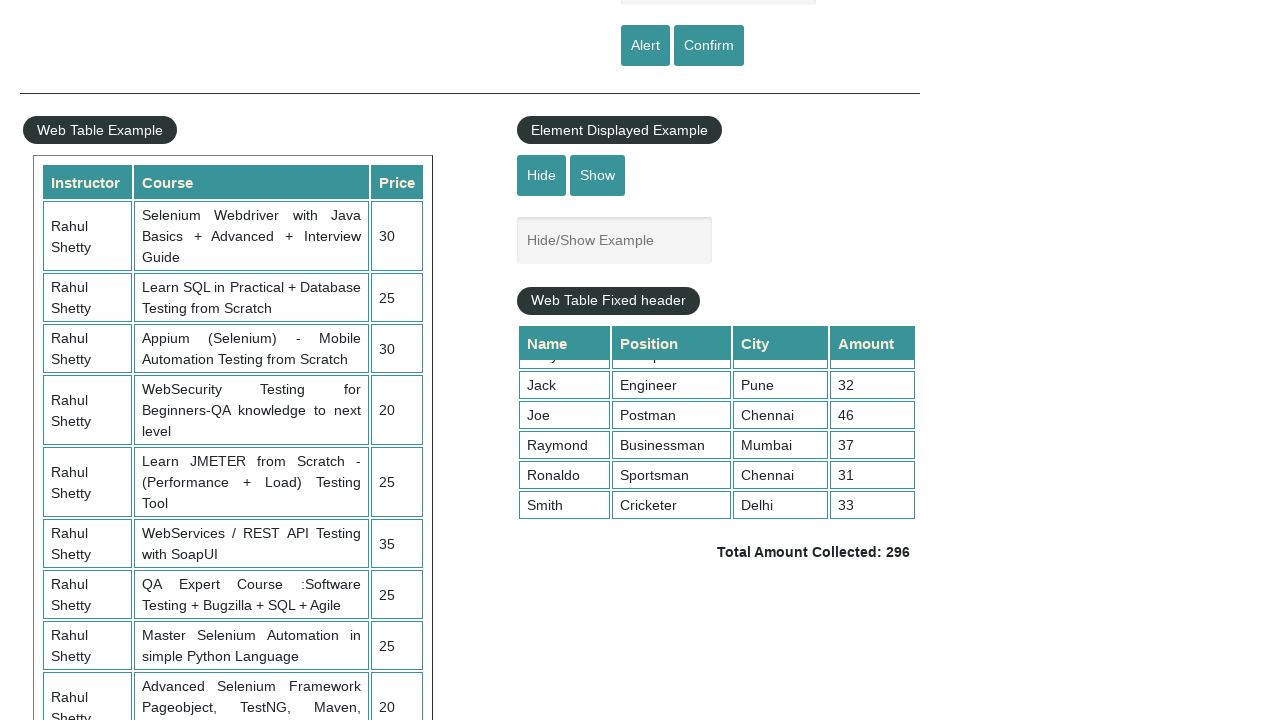

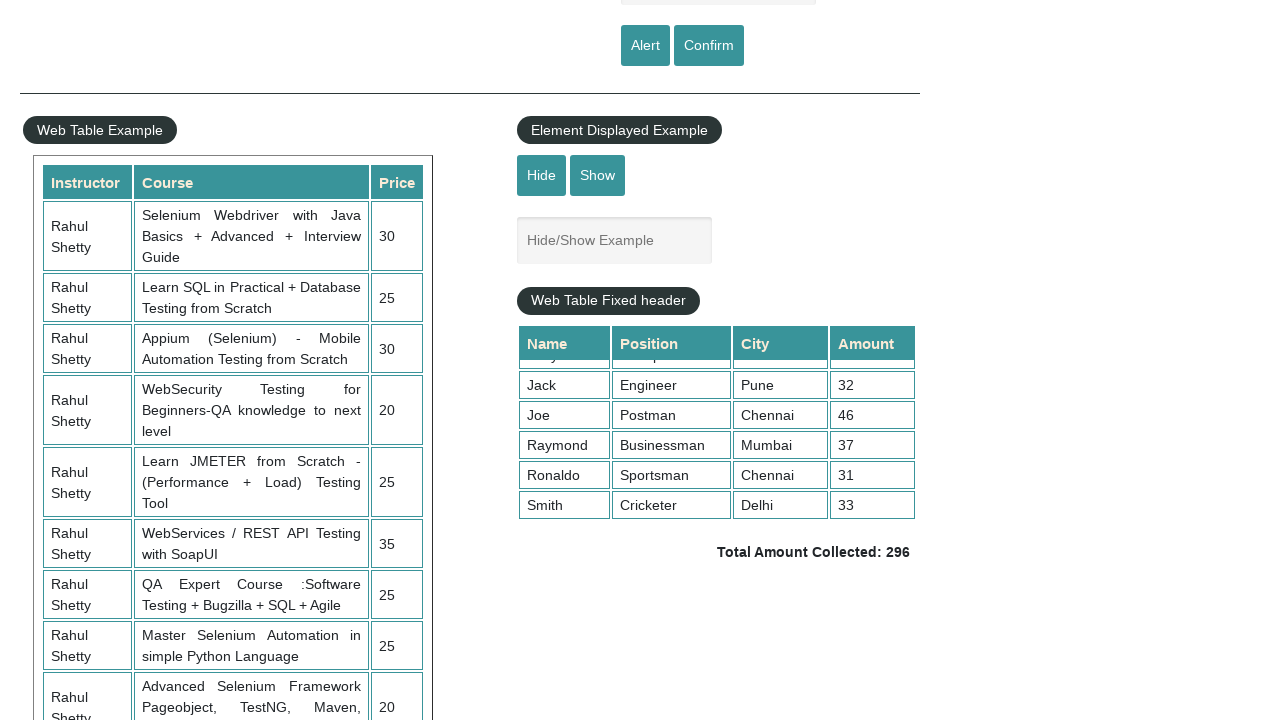